Fills out a supplier automation request form with admin name, collaborator name, employee ID, value, and a message, then submits the form and waits for a request ID to be generated.

Starting URL: https://arthurresendes.github.io/supplier_automation/chamado.html

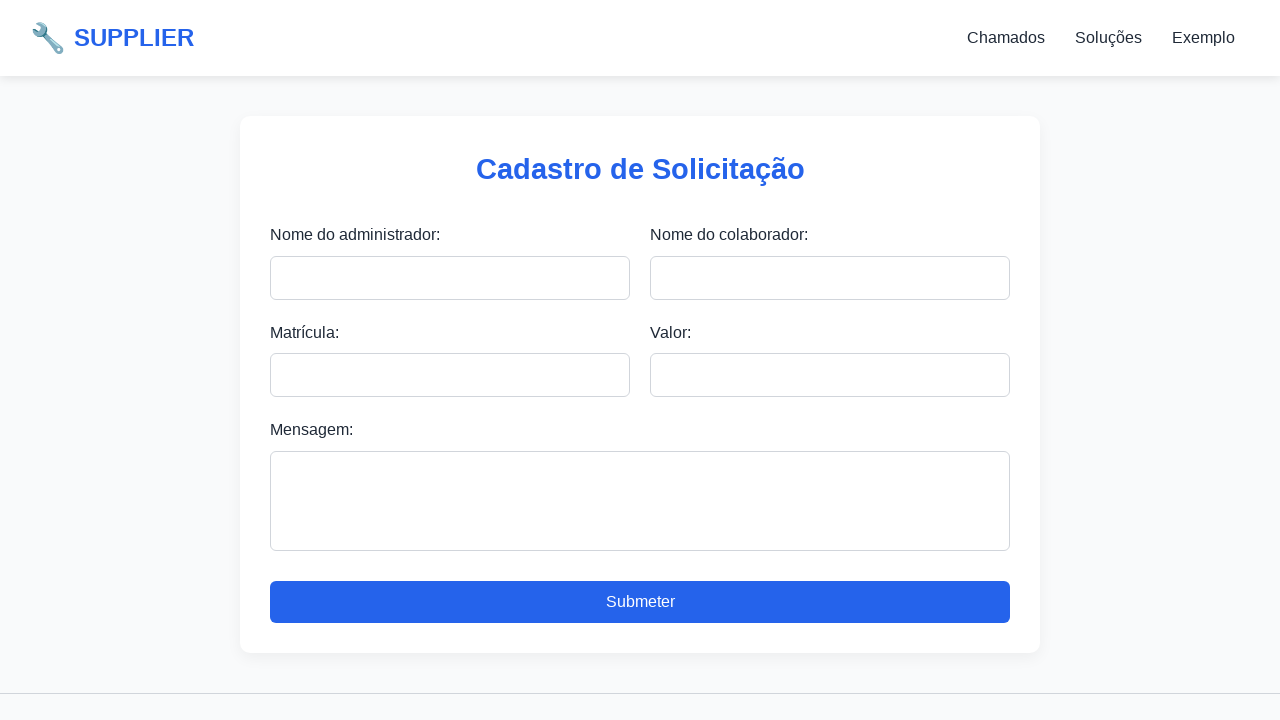

Filled admin name field with 'Maria Santos' on #nomeAdmin
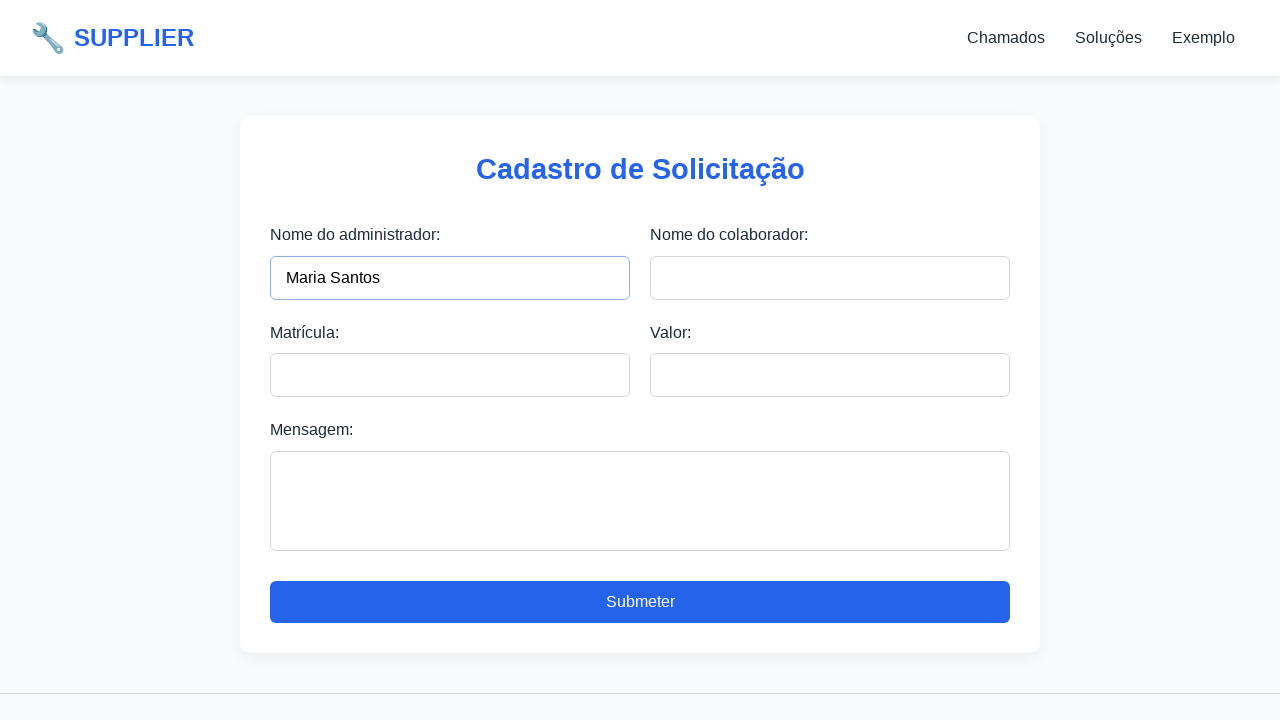

Filled collaborator name field with 'João Silva' on #nomeCol
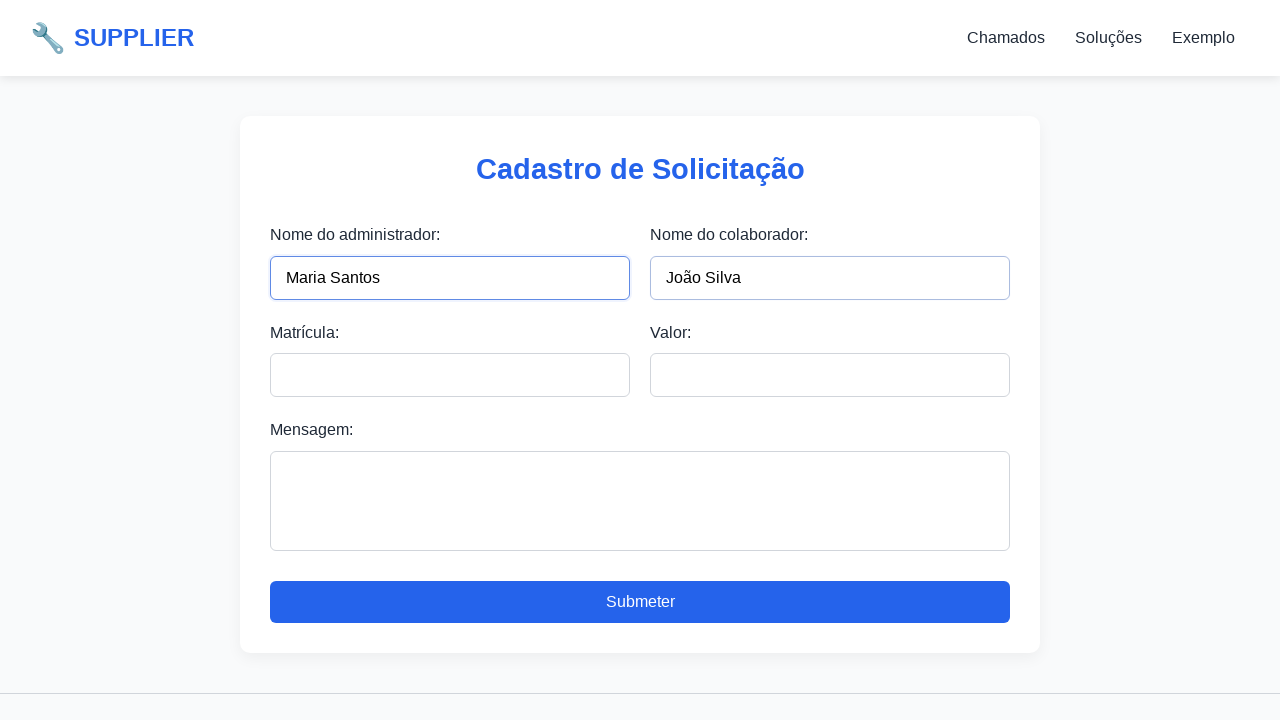

Filled employee ID field with 'EMP-78432' on #ma
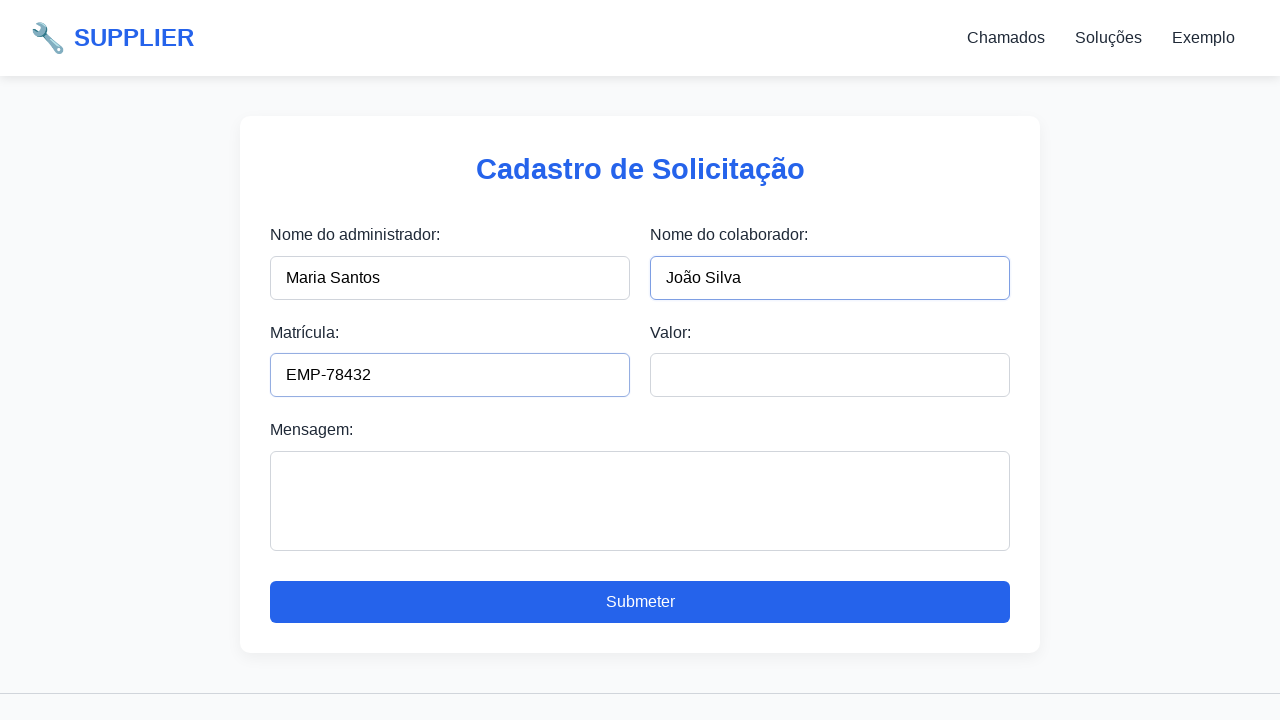

Filled value field with '1250.00' on #val
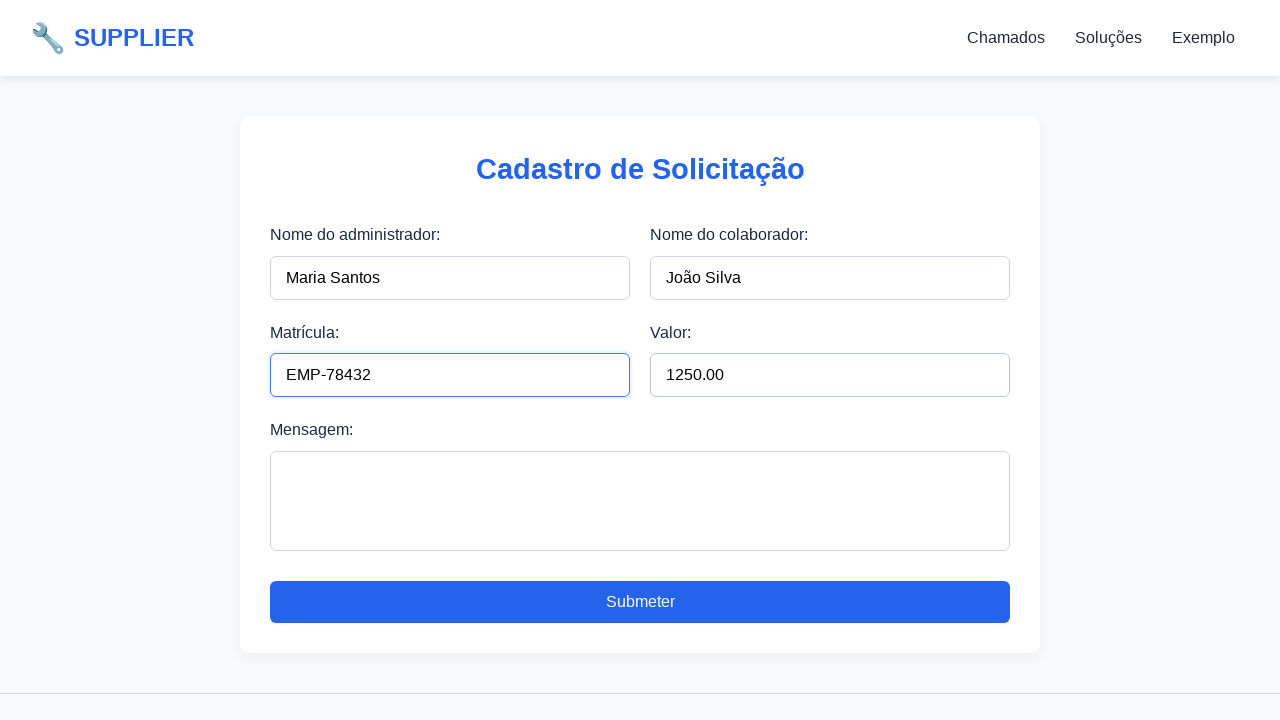

Filled message field with supplier automation request details on #msg
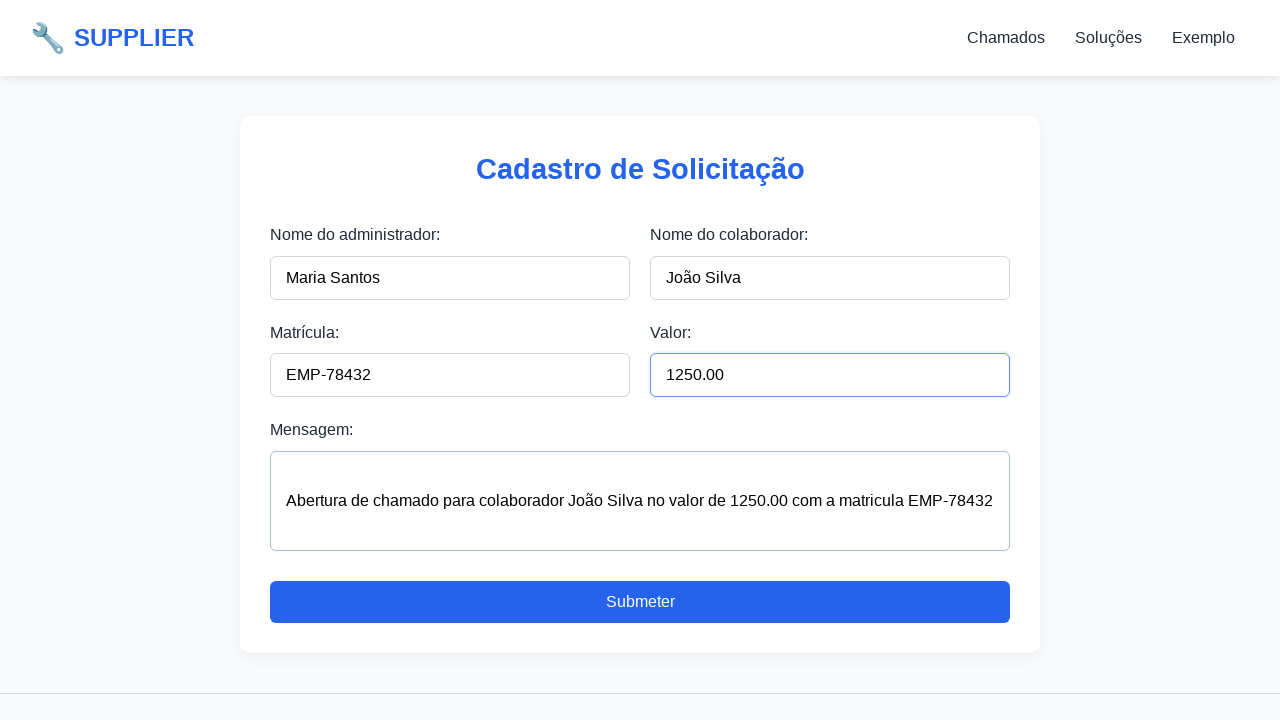

Clicked submit button to submit the form at (640, 602) on #sub
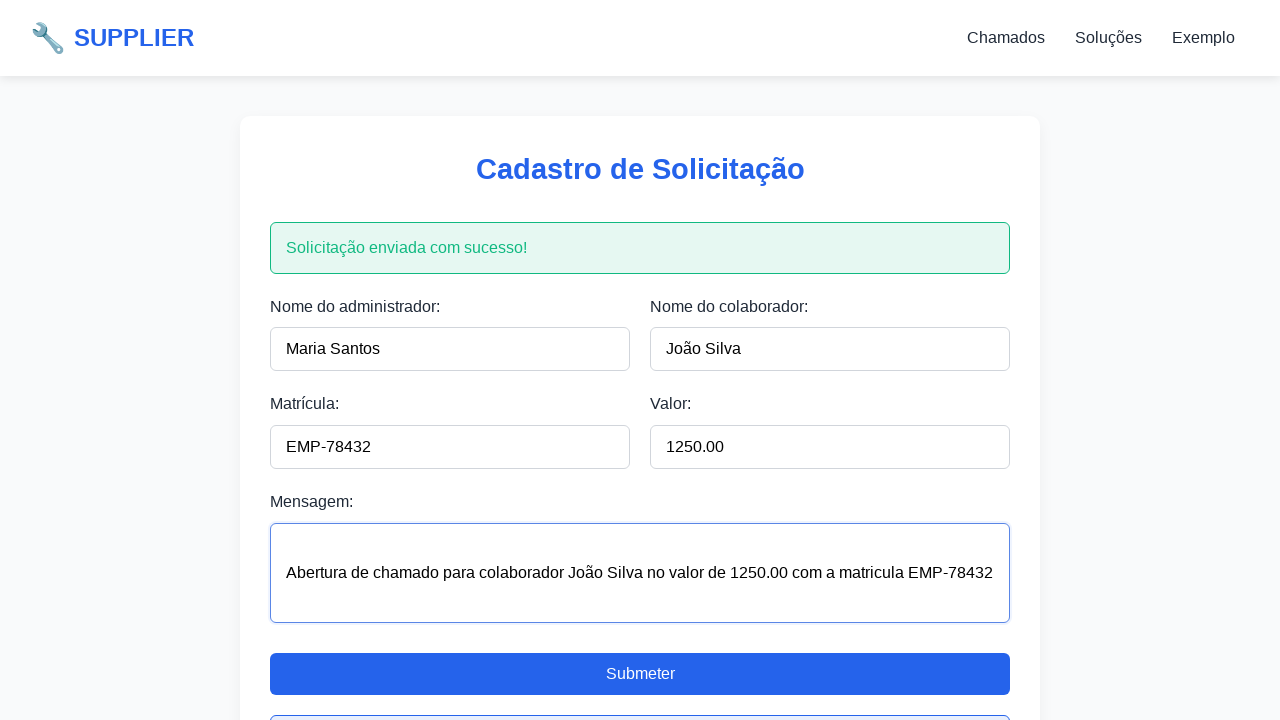

Request ID element loaded successfully
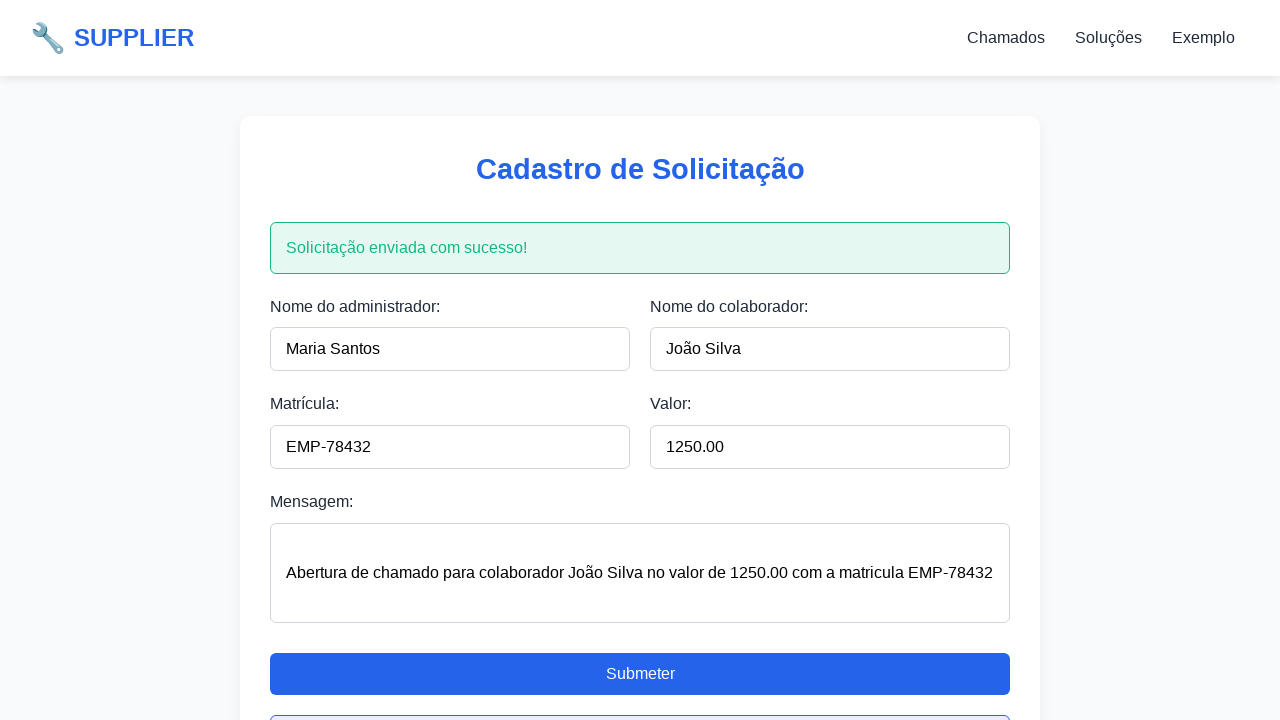

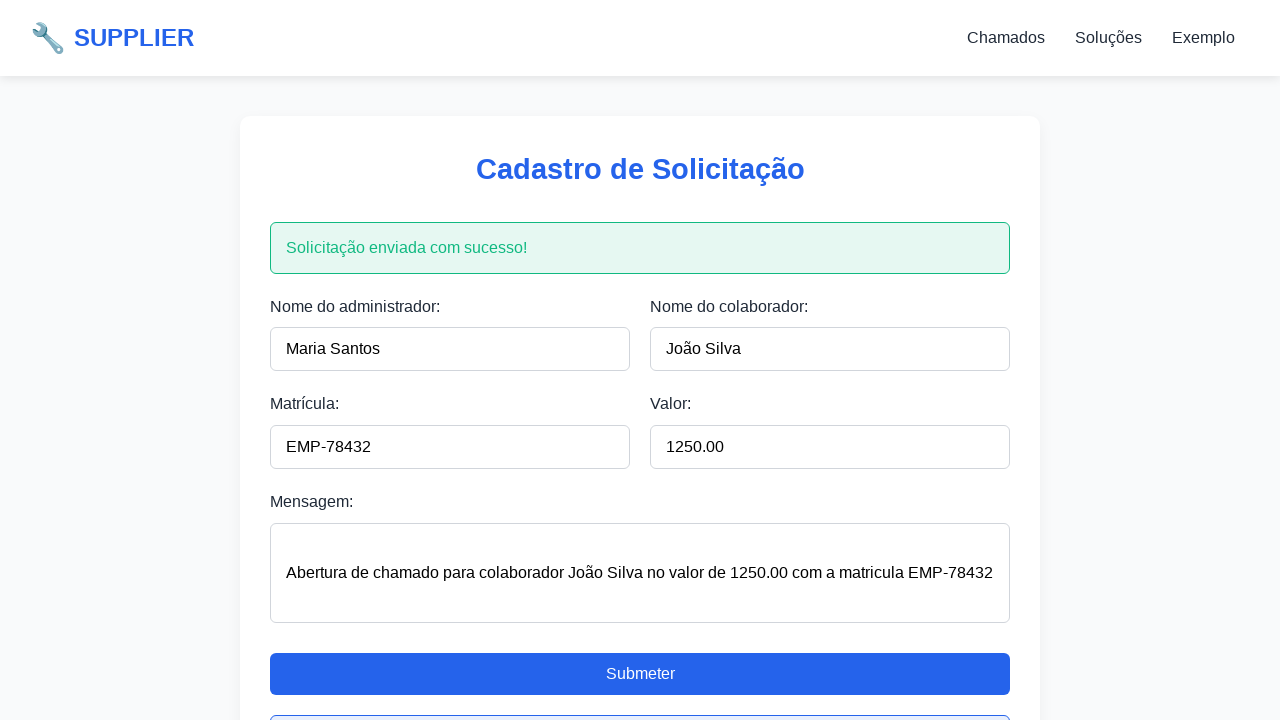